Solves a mathematical problem on a web page by extracting a value, calculating the answer using a formula, and submitting the form with checkboxes selected

Starting URL: http://suninjuly.github.io/math.html

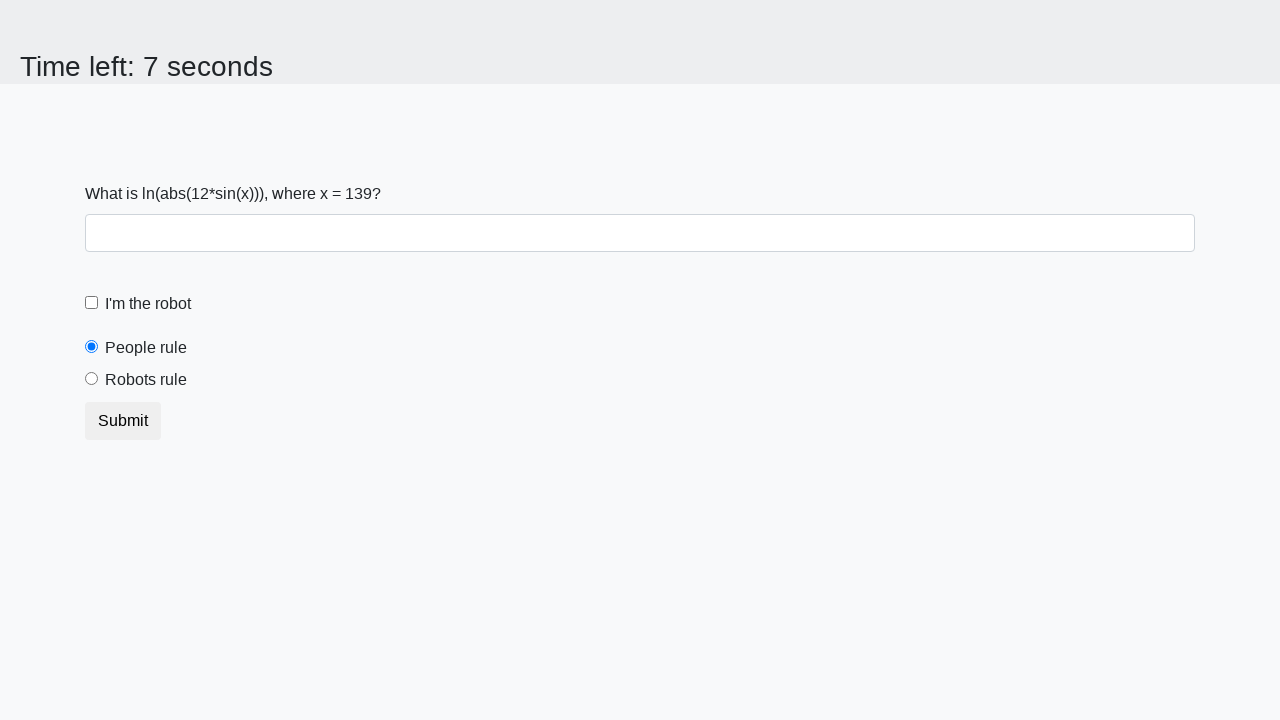

Located the x value element on the page
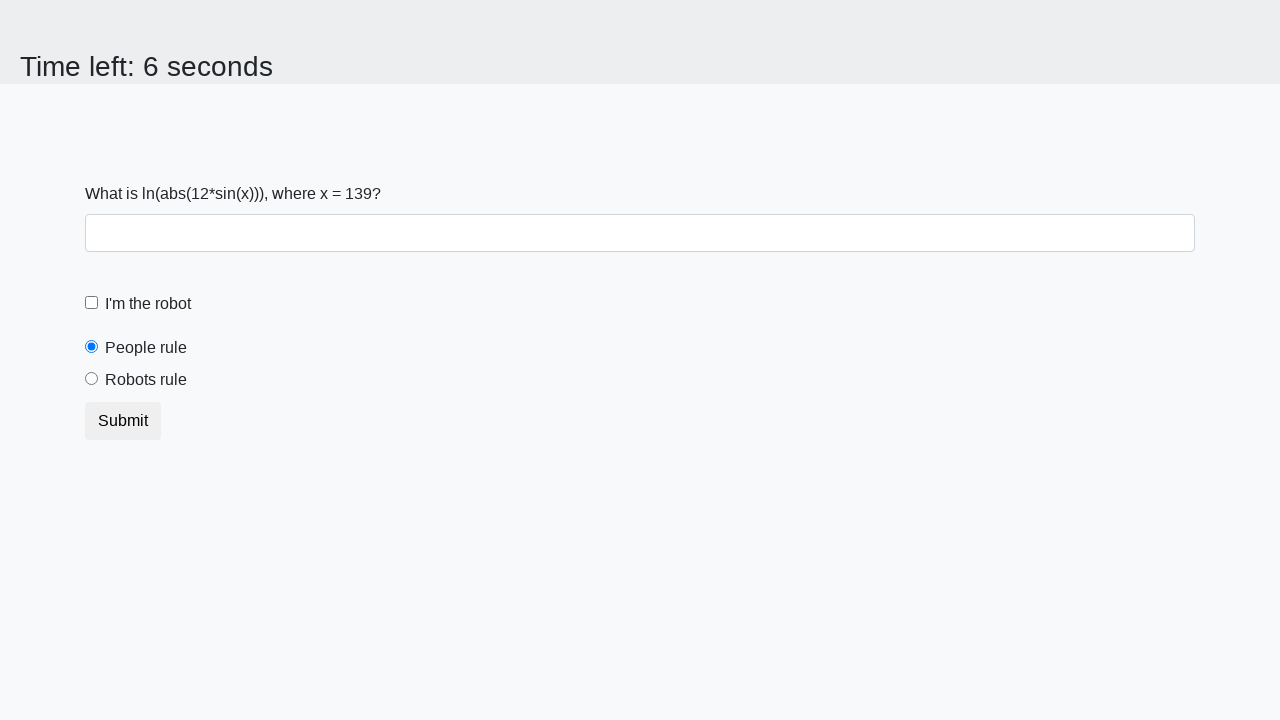

Extracted x value from the element
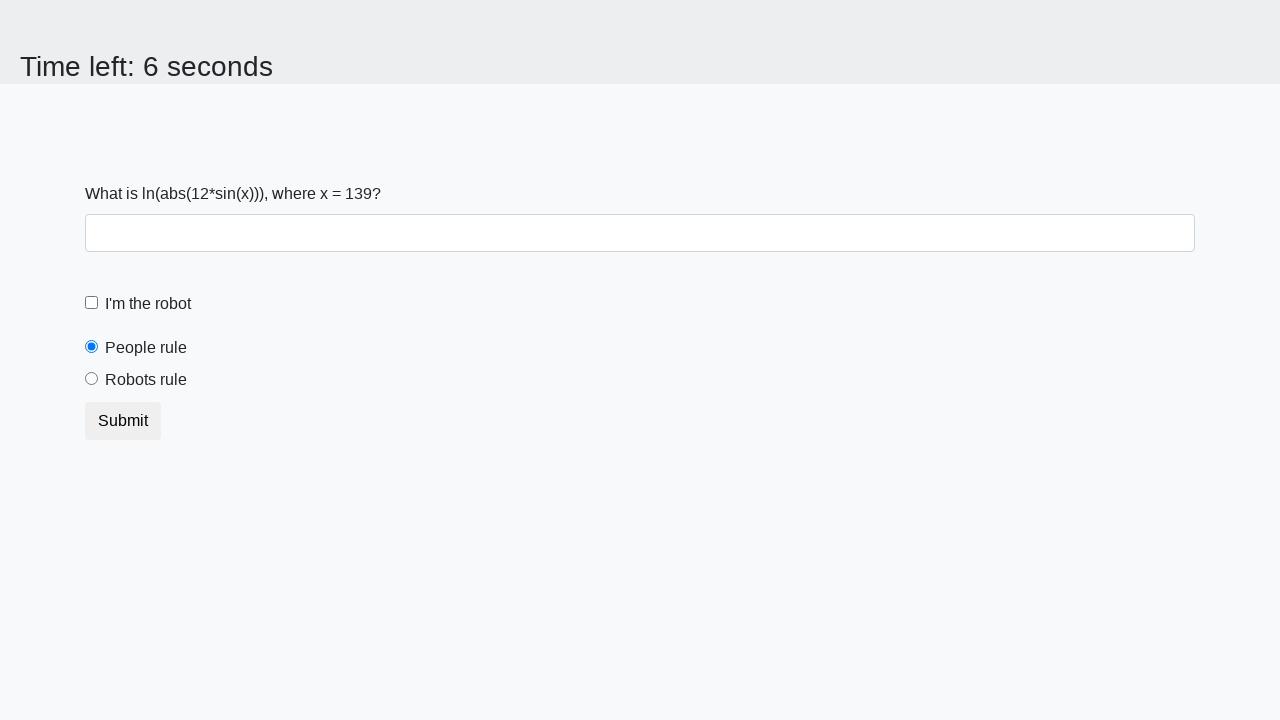

Calculated answer using formula: log(abs(12*sin(x)))
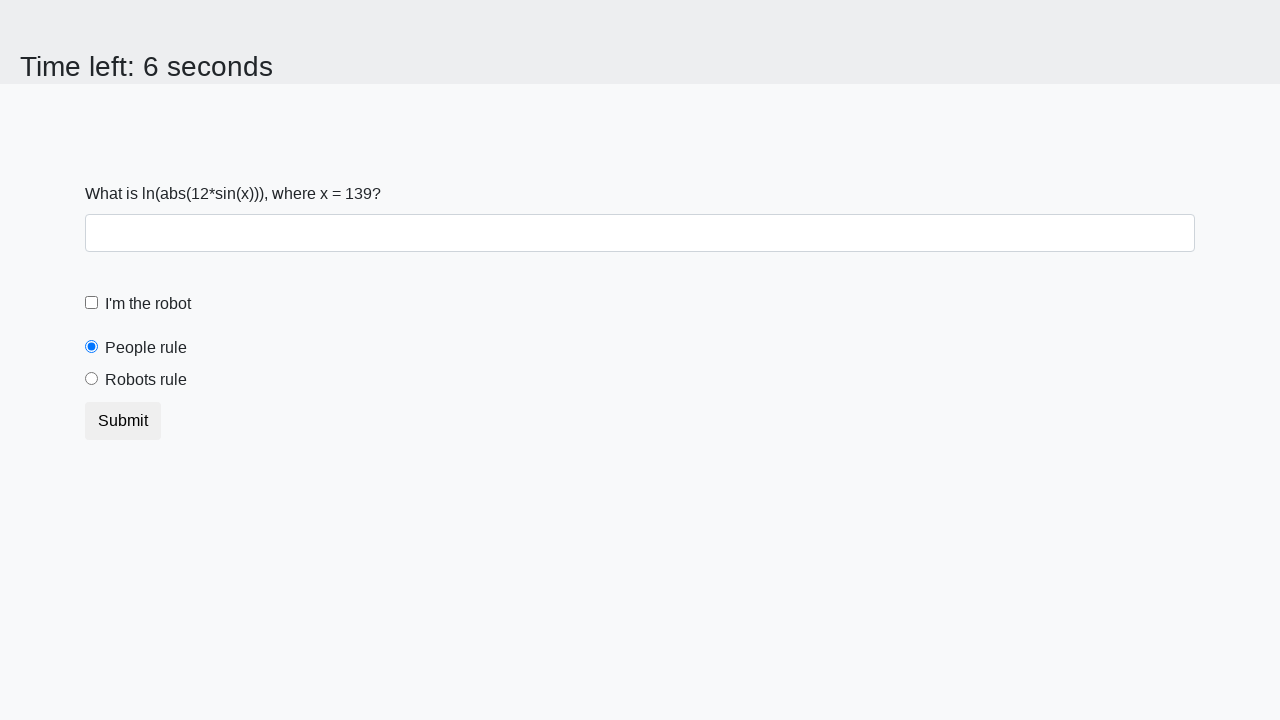

Filled answer field with calculated value on #answer
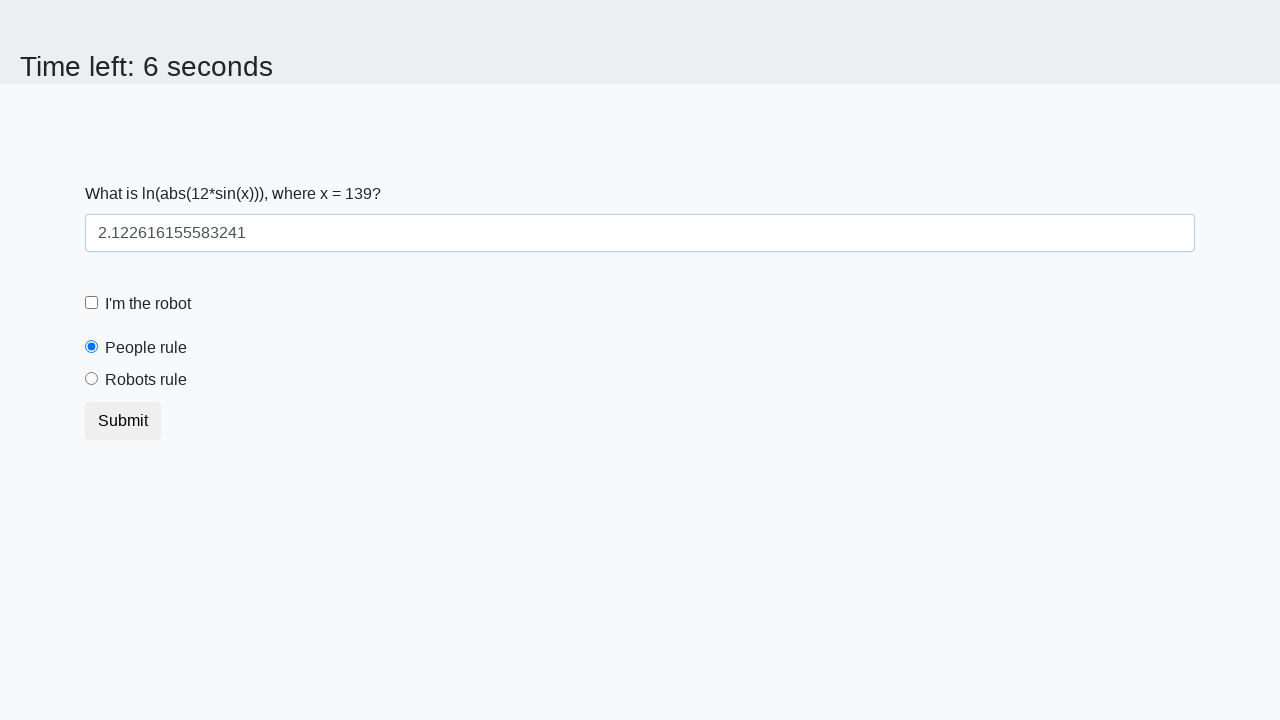

Clicked the robot checkbox at (148, 304) on [for="robotCheckbox"]
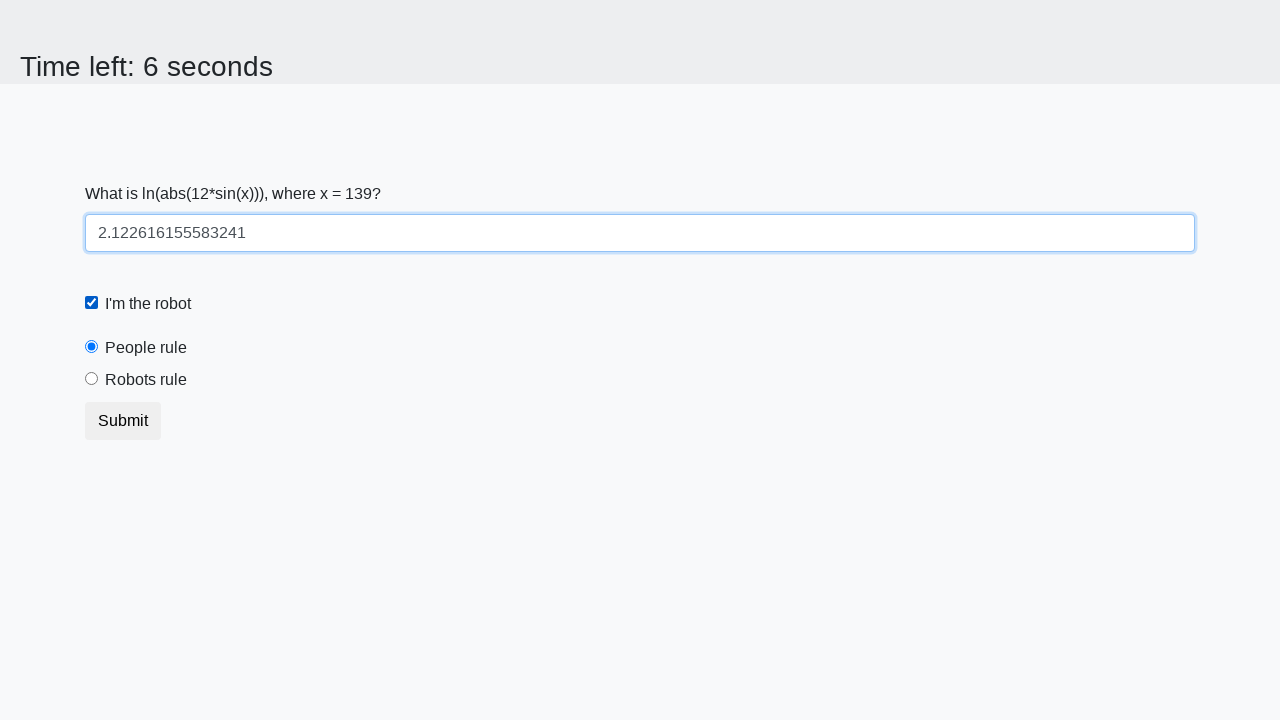

Clicked the robots rule radio button at (146, 380) on [for="robotsRule"]
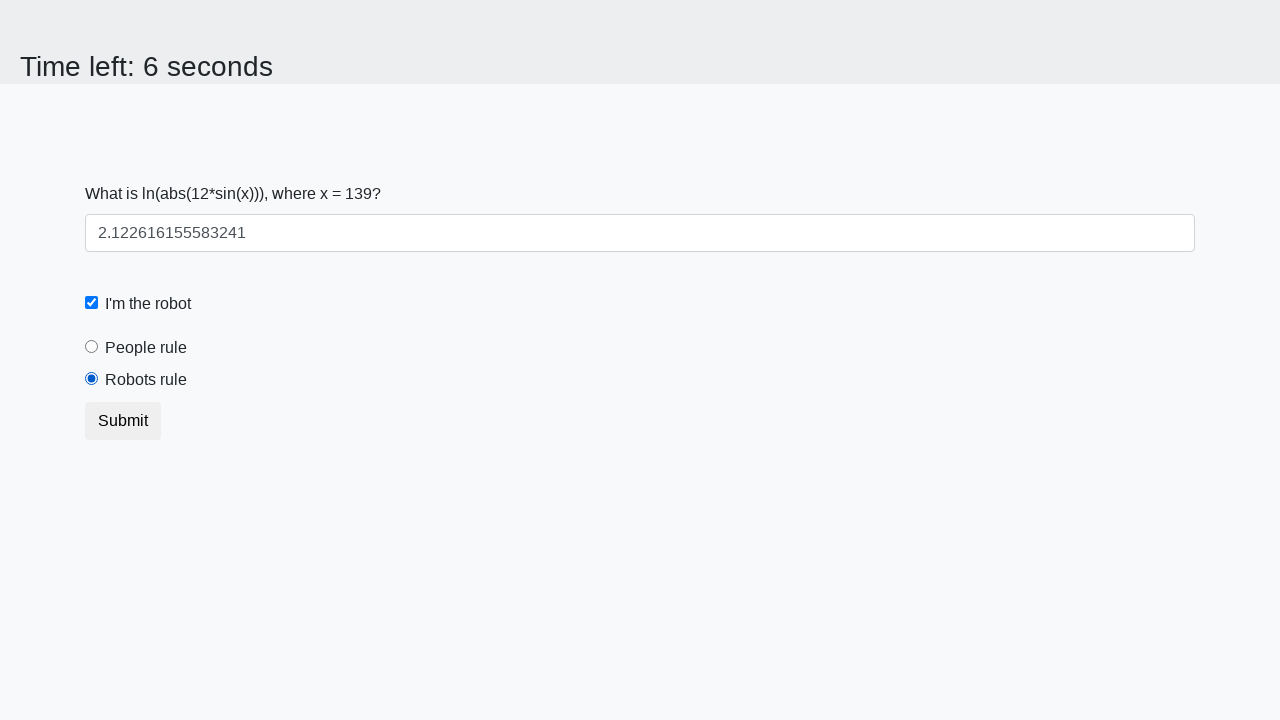

Clicked submit button to submit the form at (123, 421) on [type="submit"]
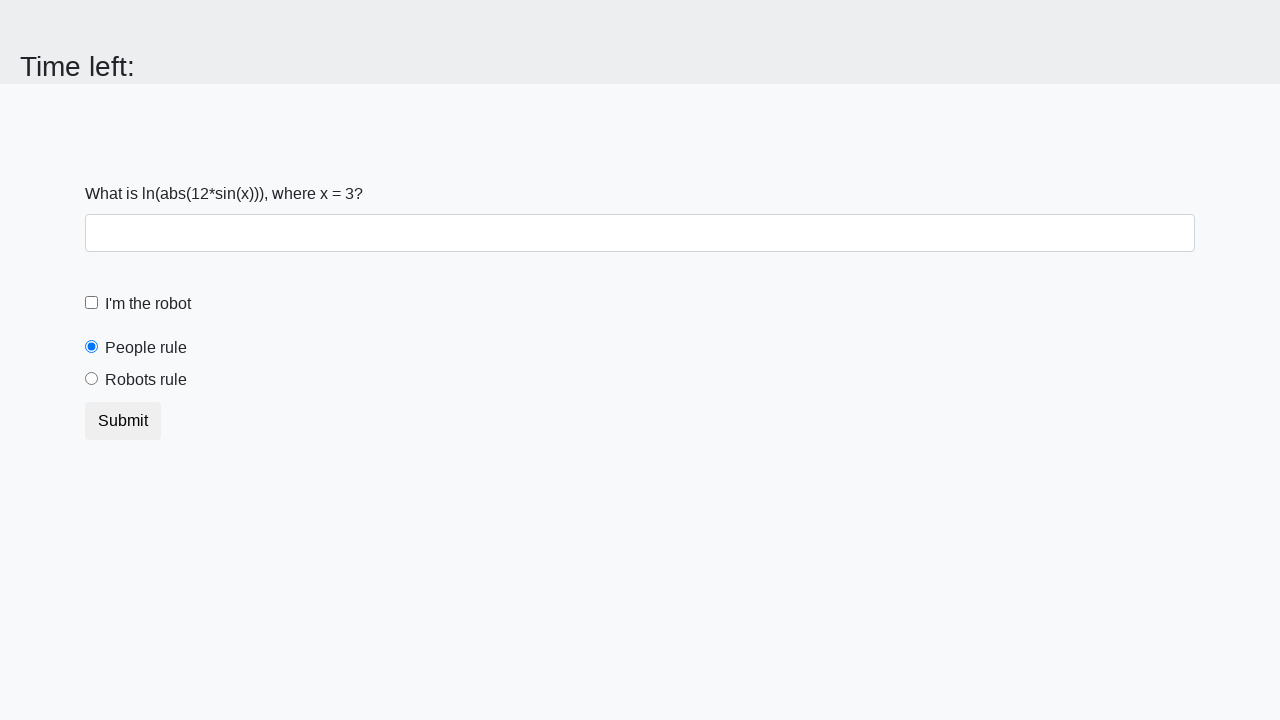

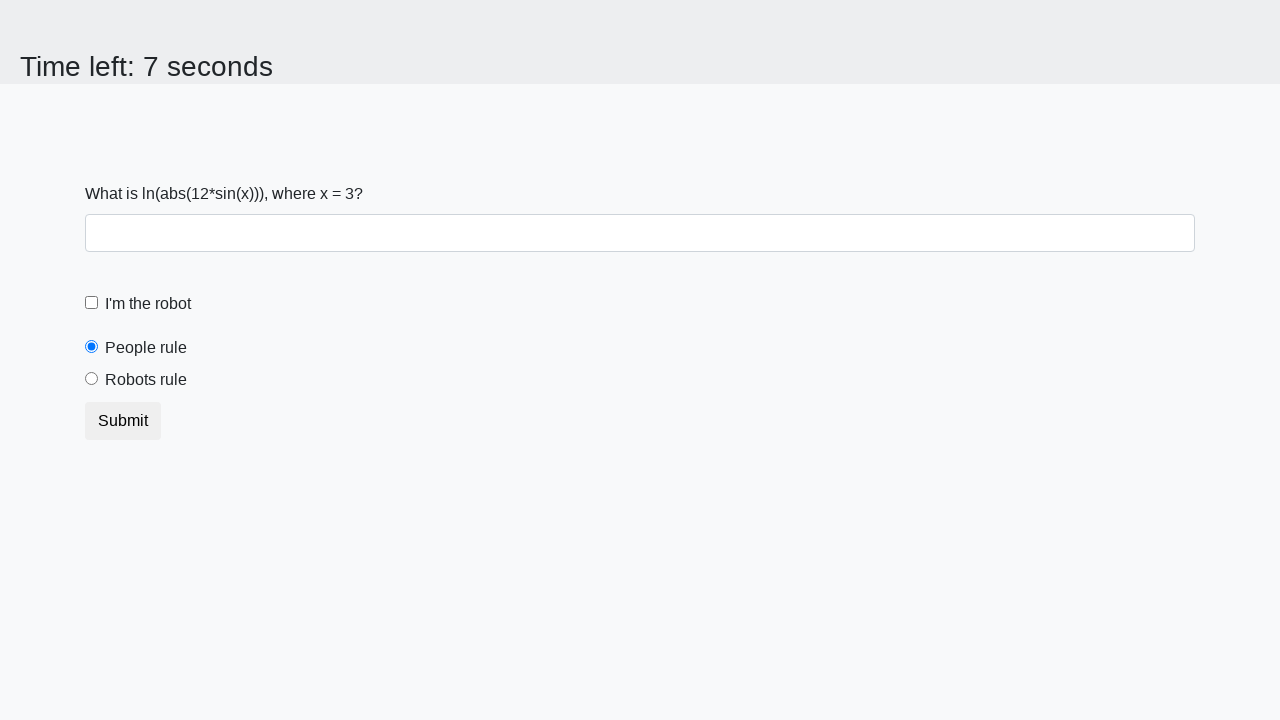